Tests iframe interaction by scrolling down the page, switching to an embedded iframe, clicking a navigation menu item, and verifying the "LEARNING PATHS" heading text is displayed

Starting URL: https://rahulshettyacademy.com/AutomationPractice/

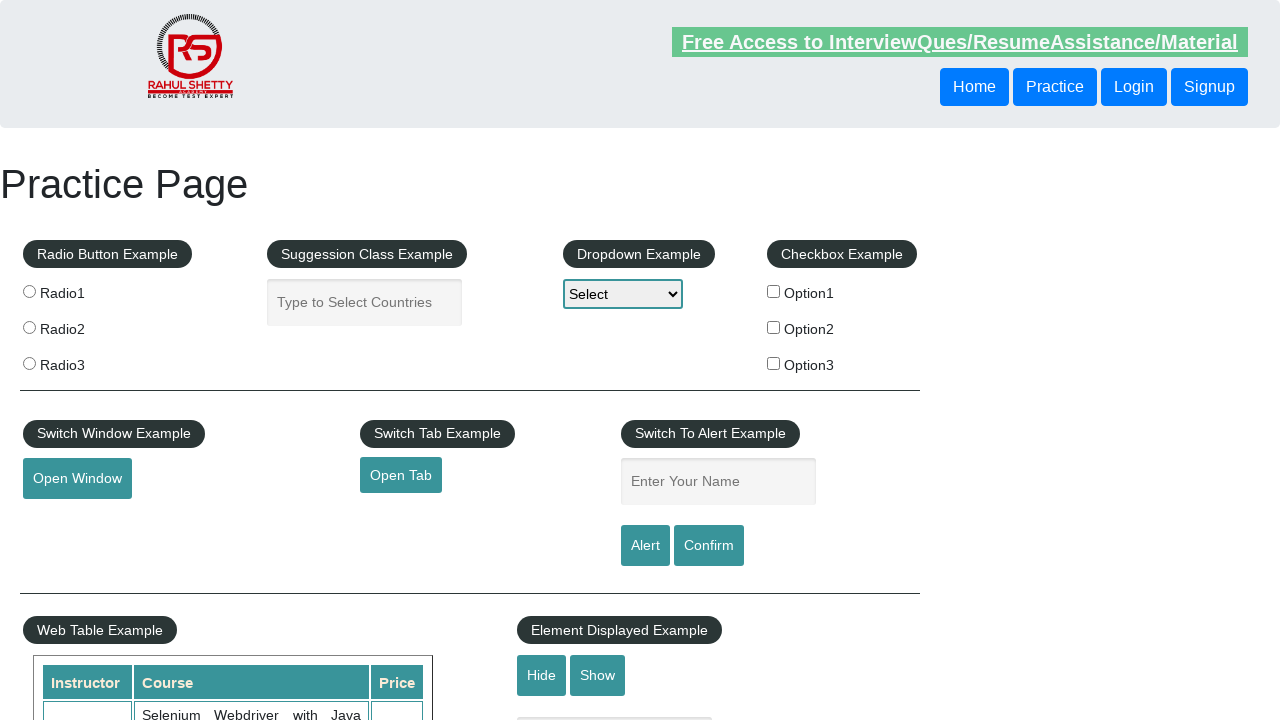

Scrolled down the page by 1500 pixels to bring iframe into view
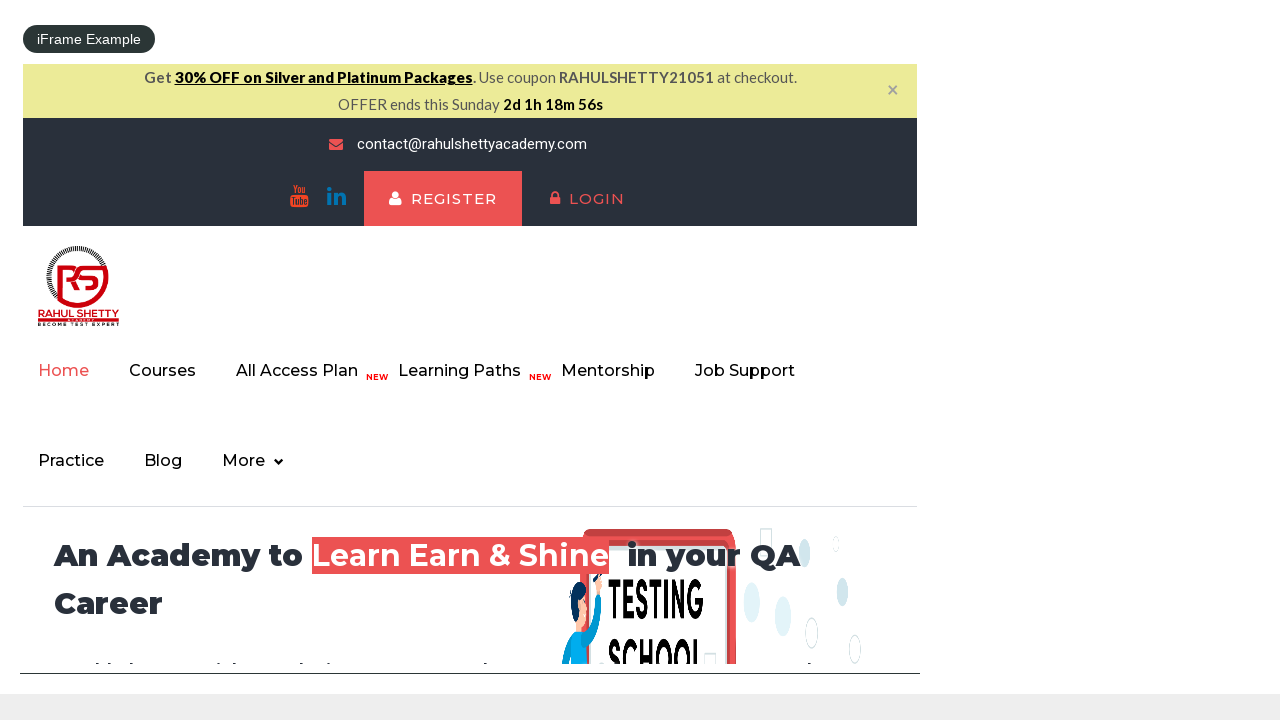

Located iframe element by name attribute
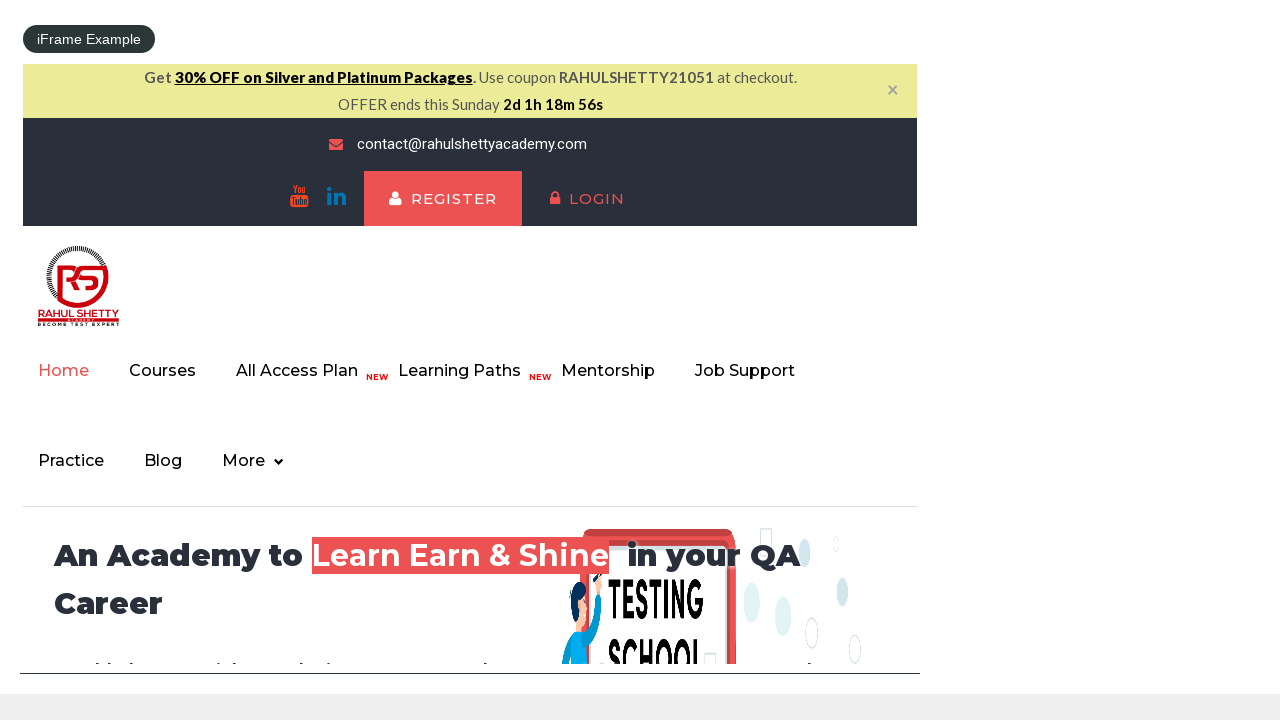

Clicked the 4th navigation menu item inside the iframe at (469, 371) on iframe[name='iframe-name'] >> internal:control=enter-frame >> .nav-outer.clearfi
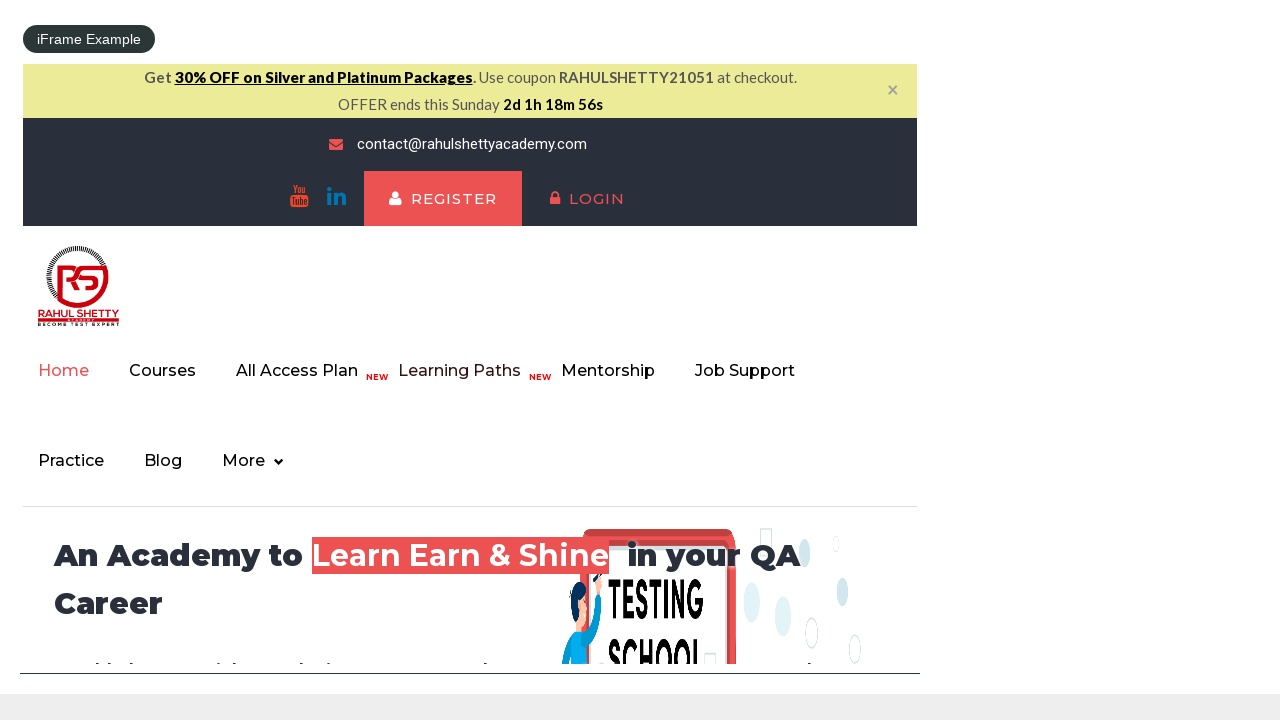

Located the h1 heading element inside the iframe
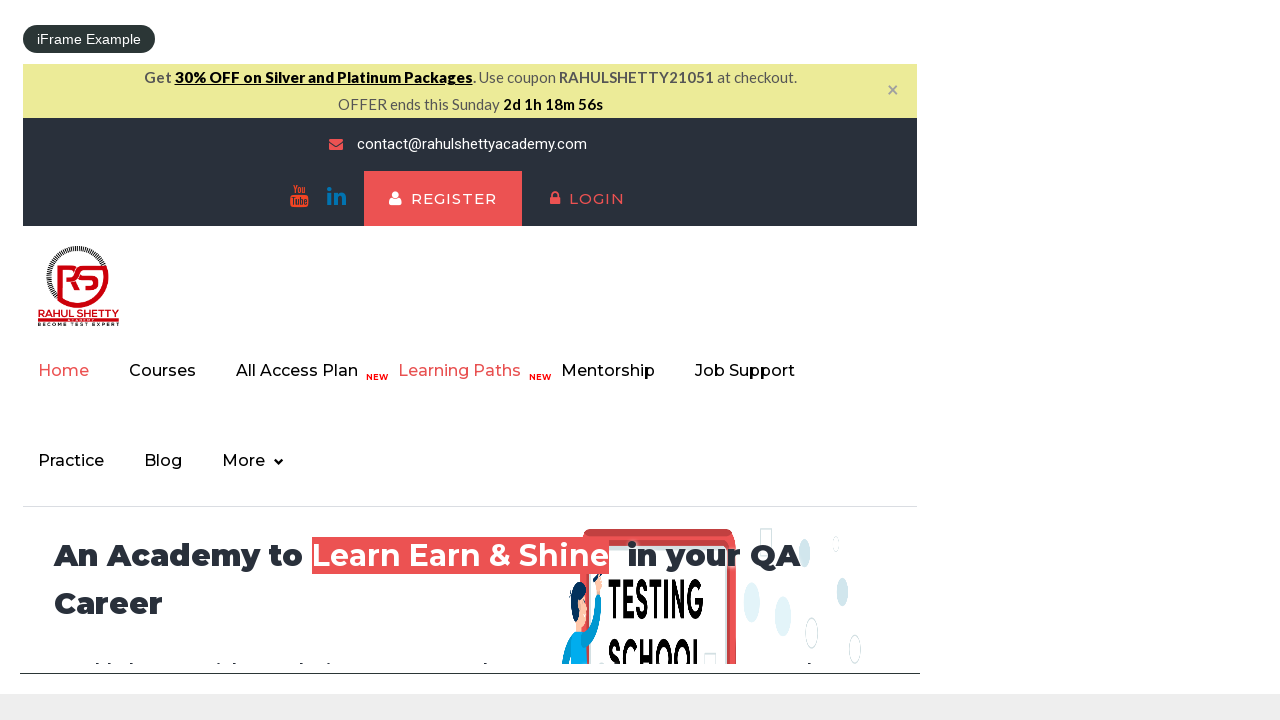

Waited for the heading element to be available
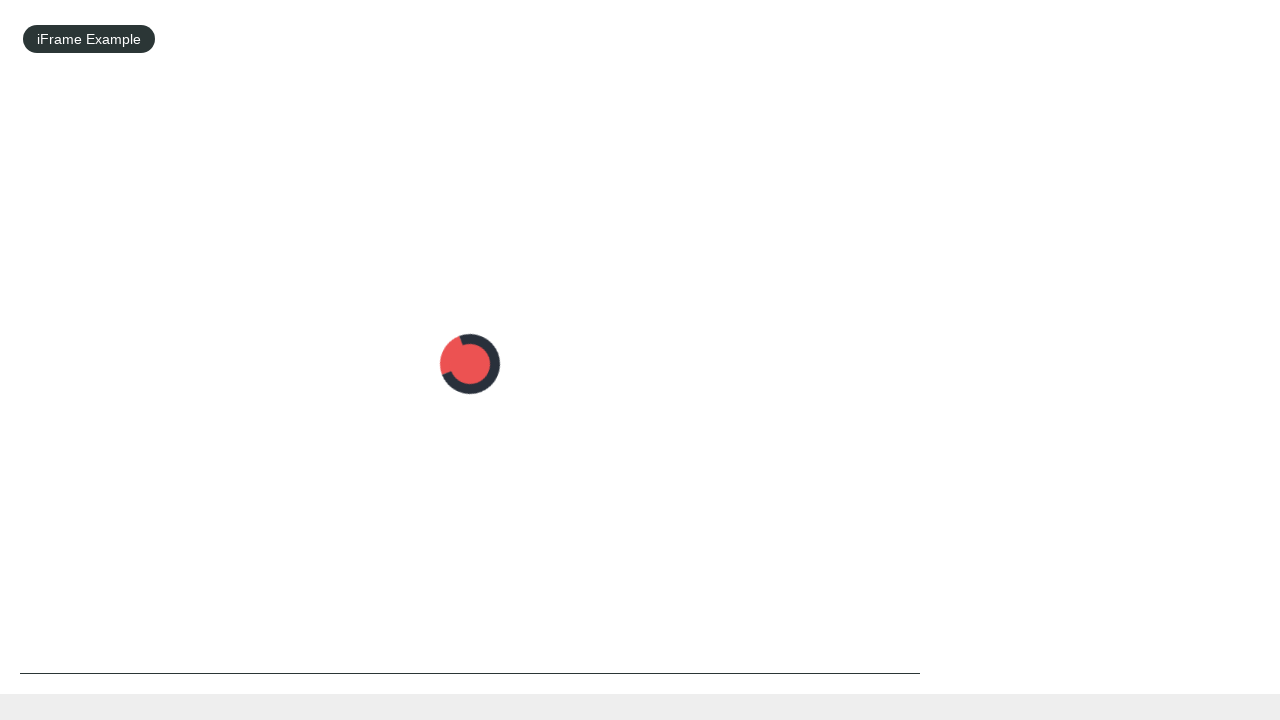

Verified that the heading text is 'LEARNING PATHS'
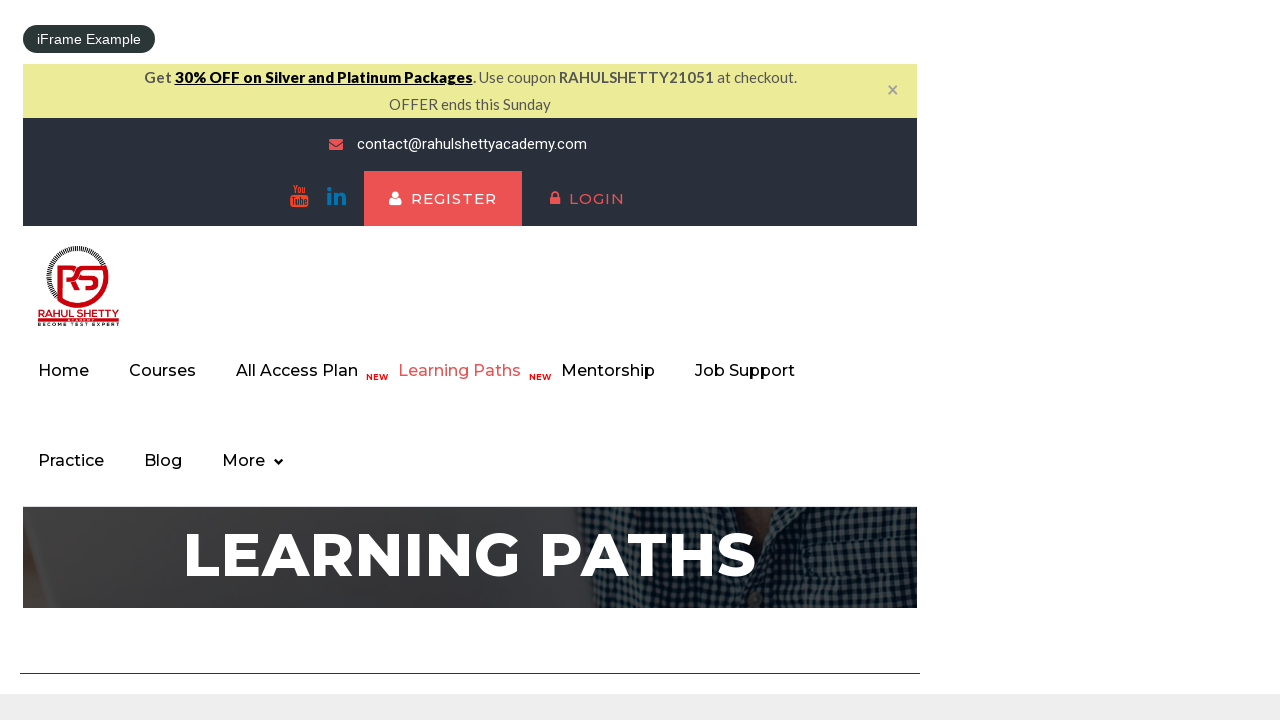

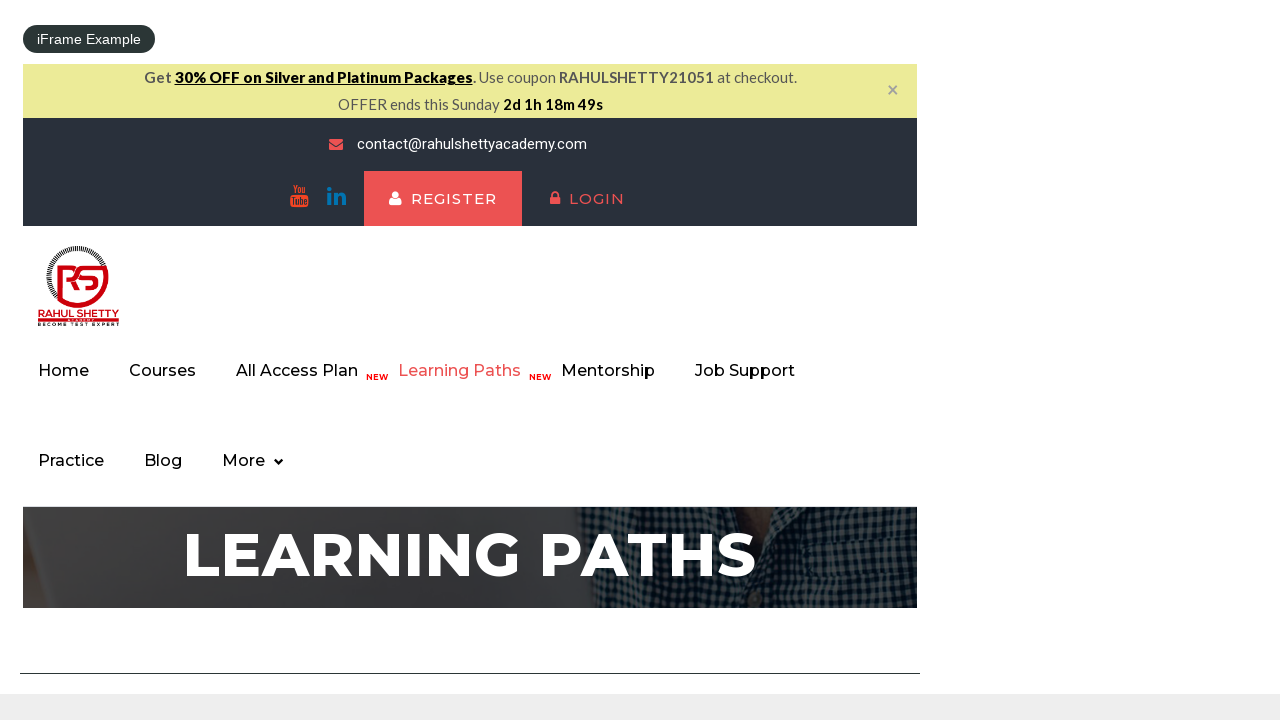